Tests right-click context menu functionality by performing a context click on an element and selecting the "Cut" option from the resulting menu

Starting URL: http://swisnl.github.io/jQuery-contextMenu/demo.html

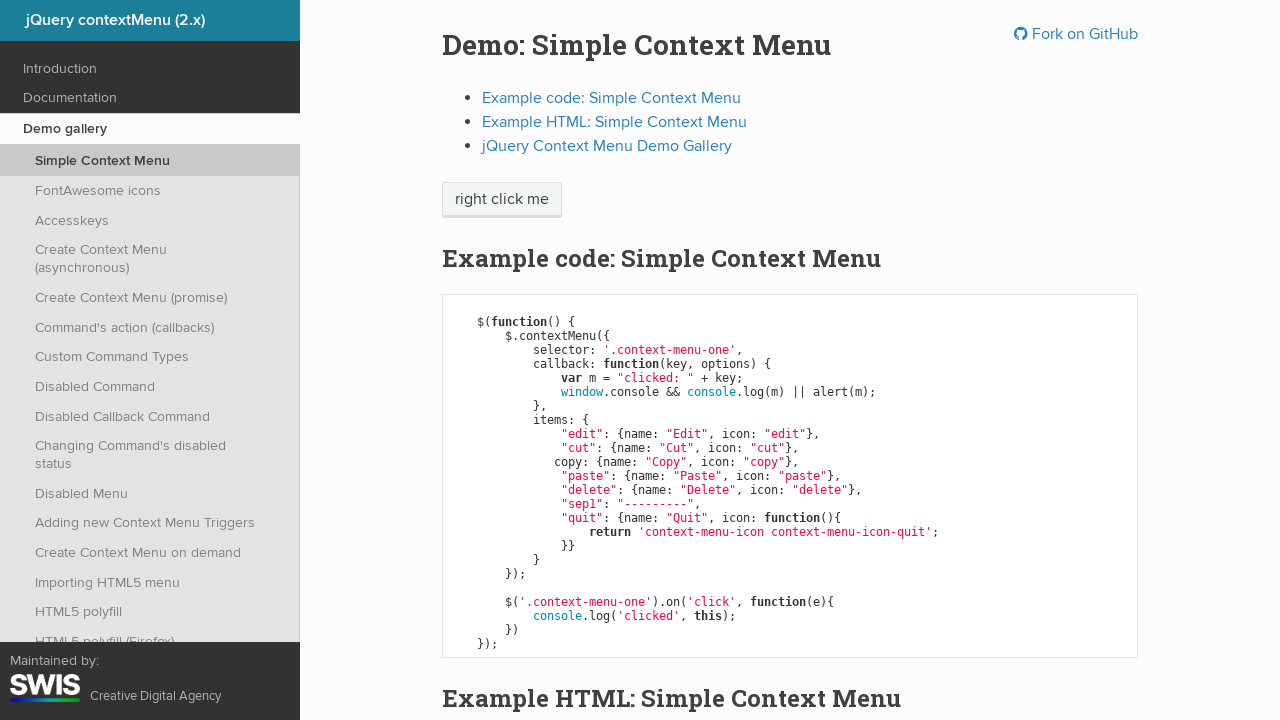

Right-clicked on 'right click me' element to open context menu at (502, 200) on //span[text()='right click me']
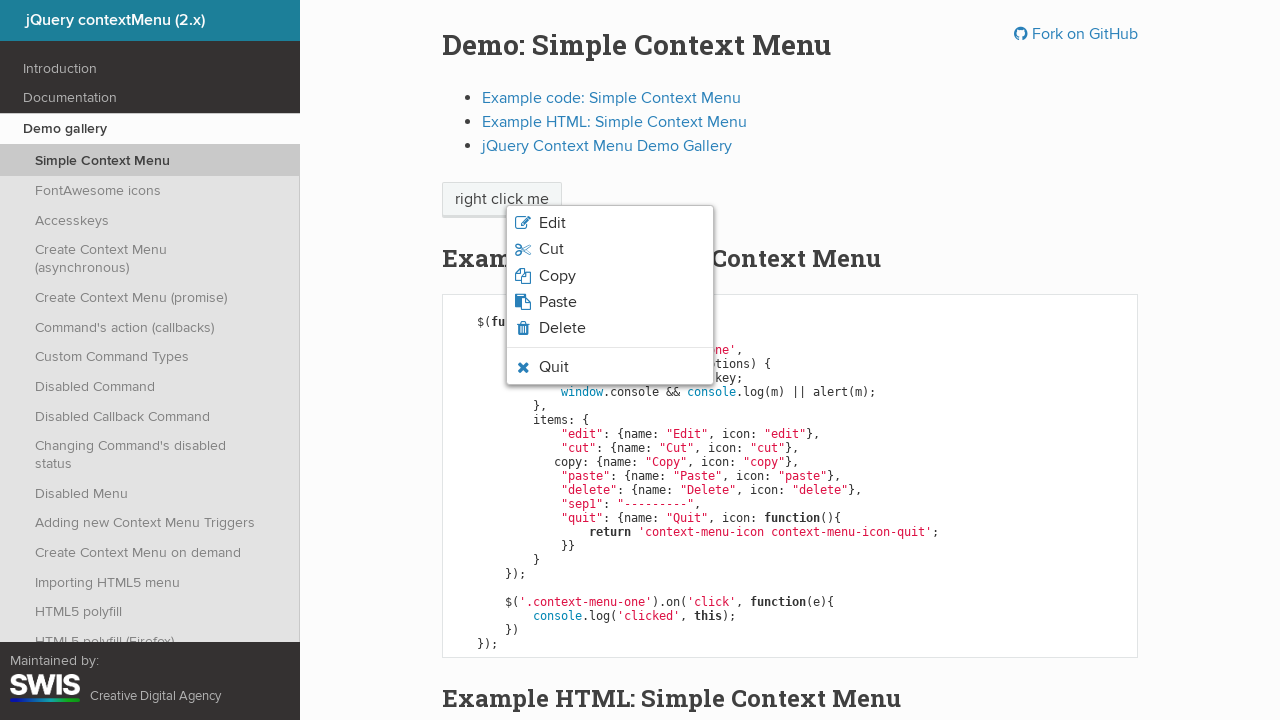

Clicked 'Cut' option from context menu at (551, 249) on xpath=//span[text()='Cut']
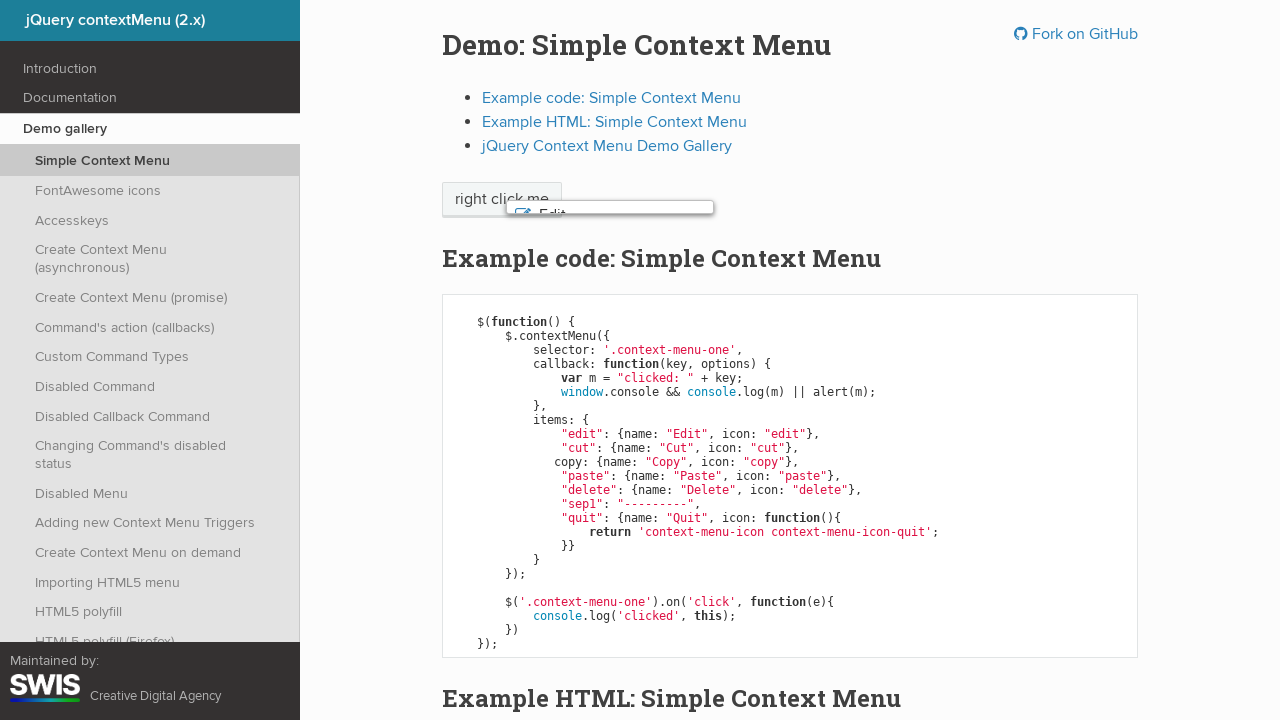

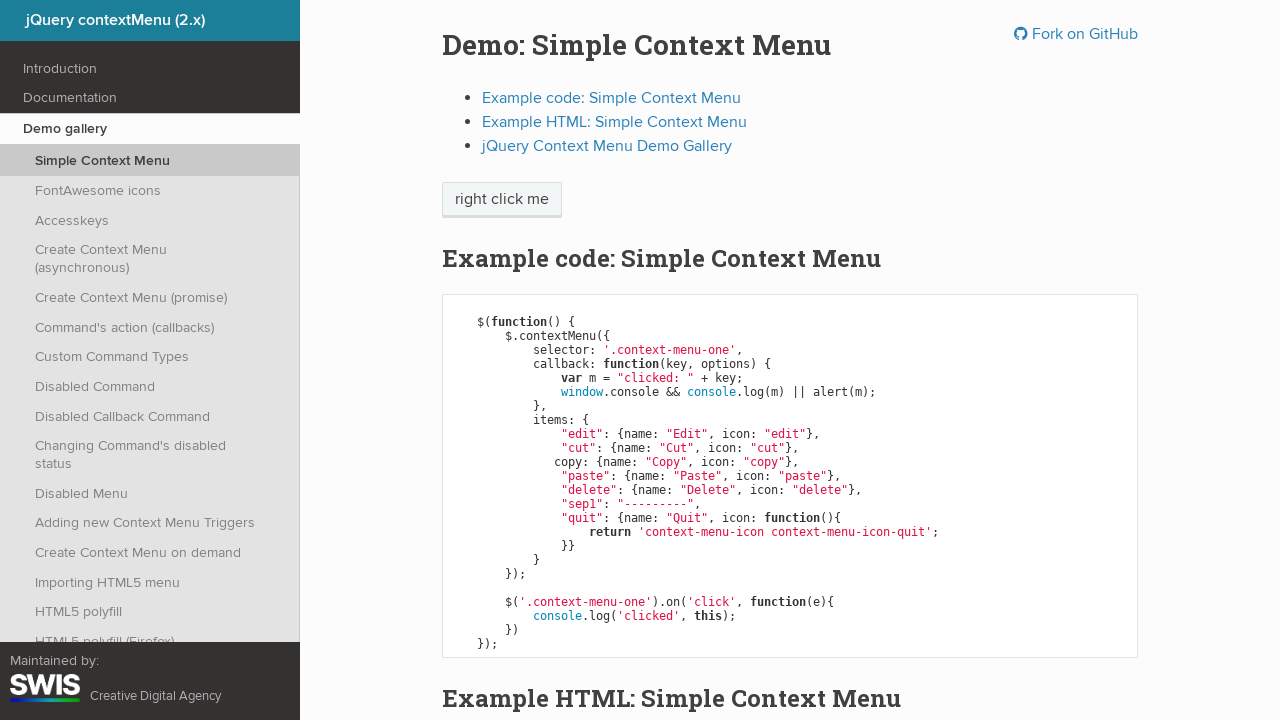